Tests child window handling by clicking a document link that opens a new tab, extracting text from the new page, and using that text in the original page

Starting URL: https://rahulshettyacademy.com/loginpagePractise/

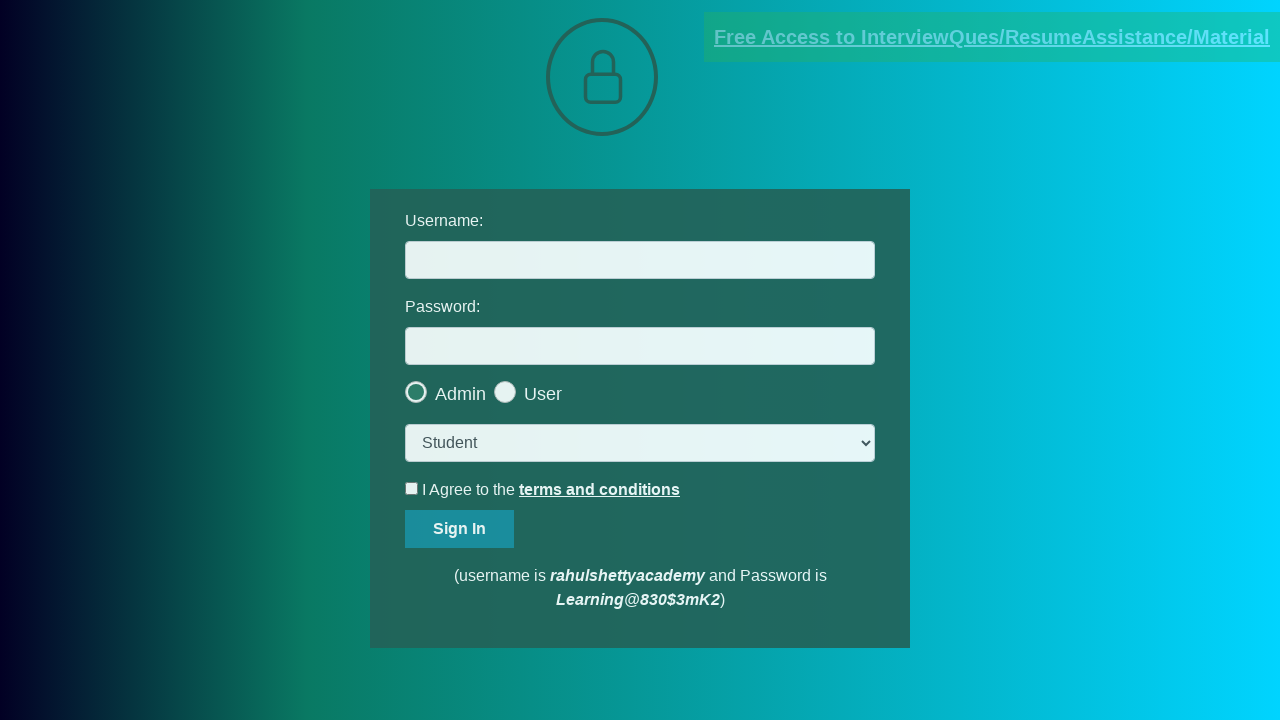

Located document link element
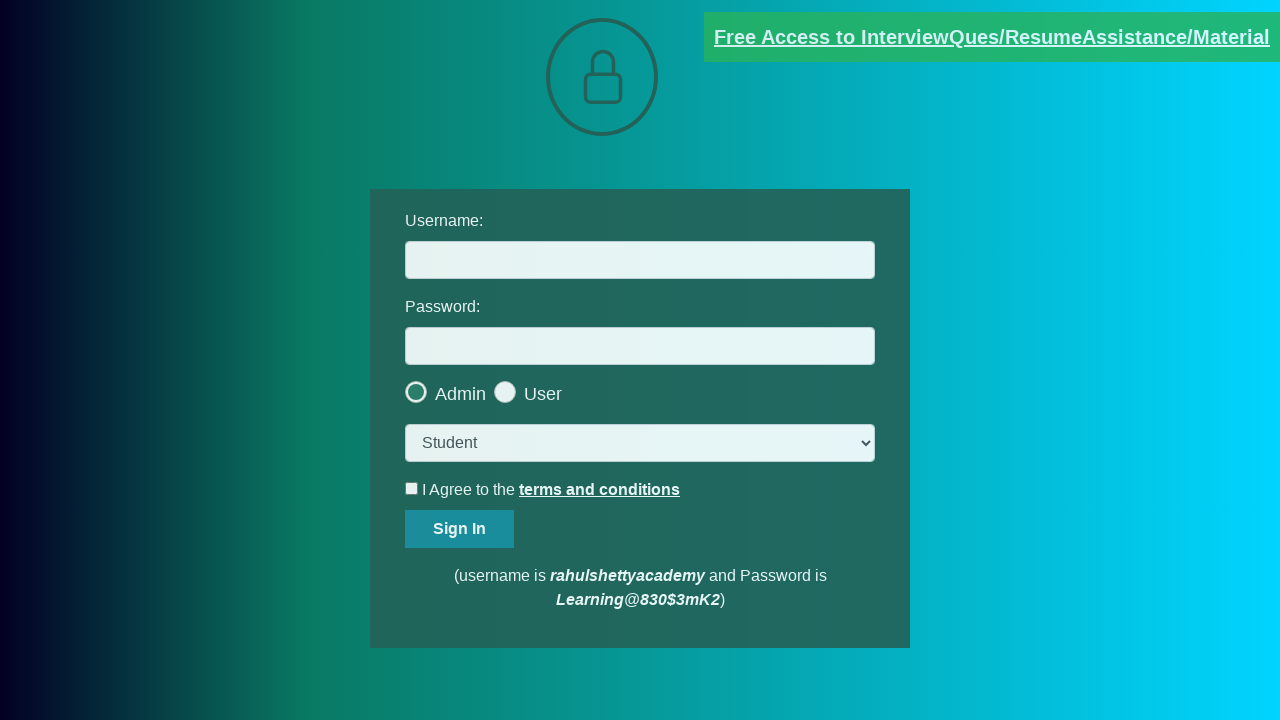

Clicked document link to open new tab at (992, 37) on [href*='documents-request']
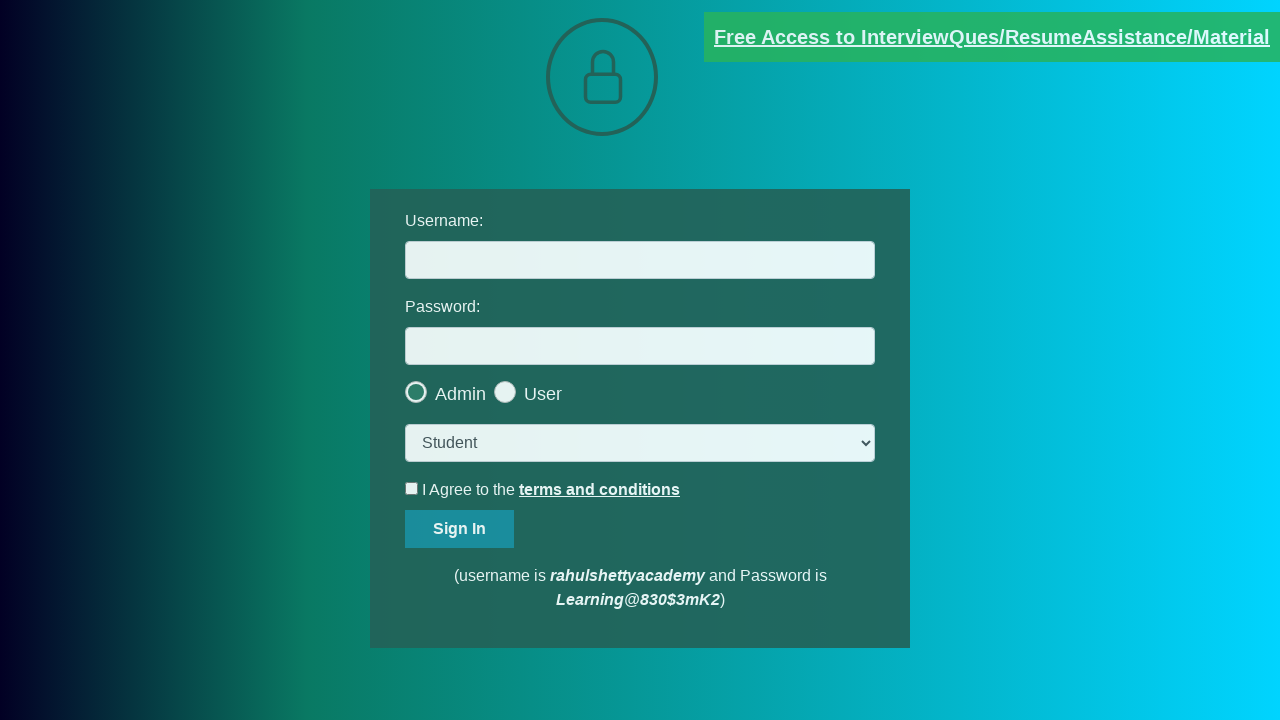

Captured new page from child window
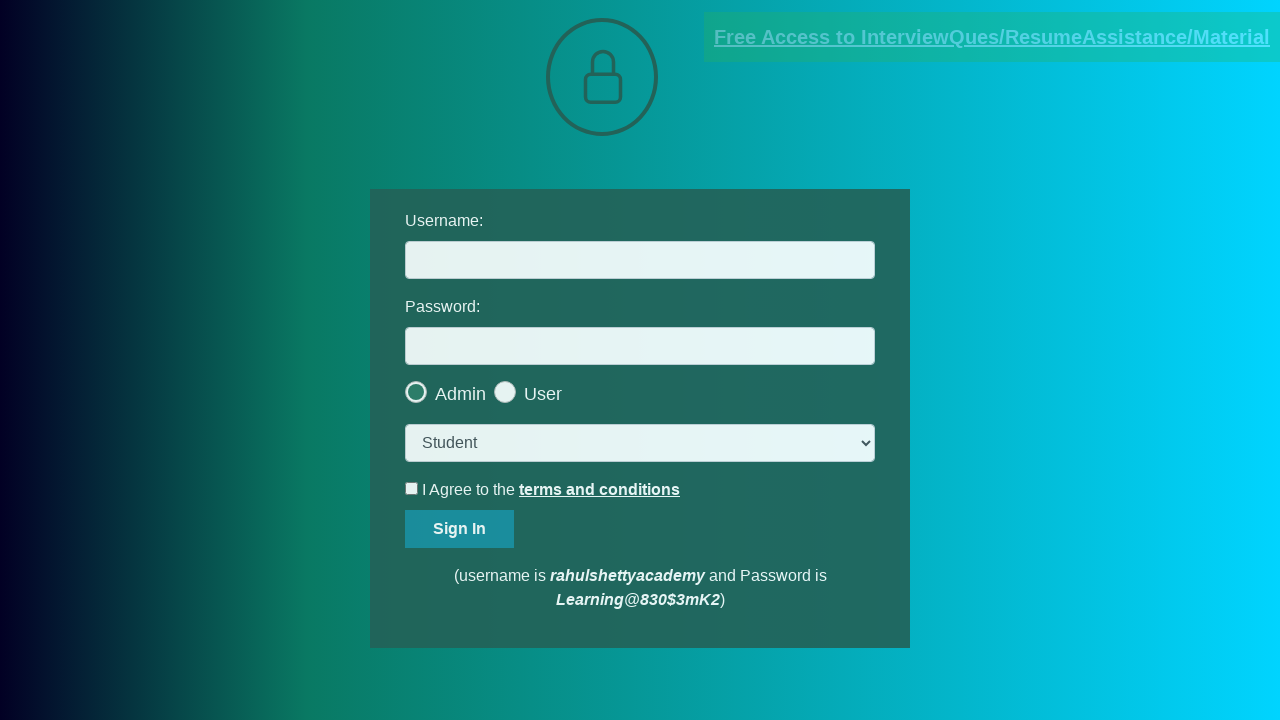

Waited for new page to fully load
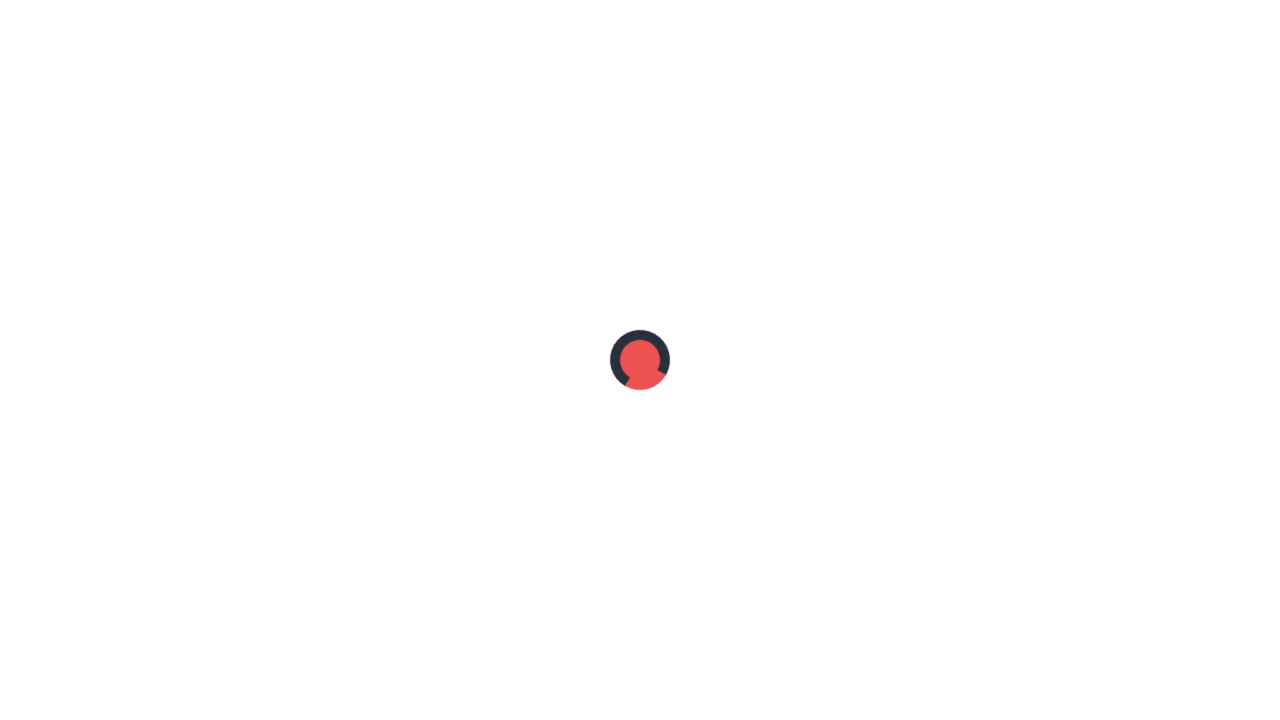

Extracted text from red element on new page
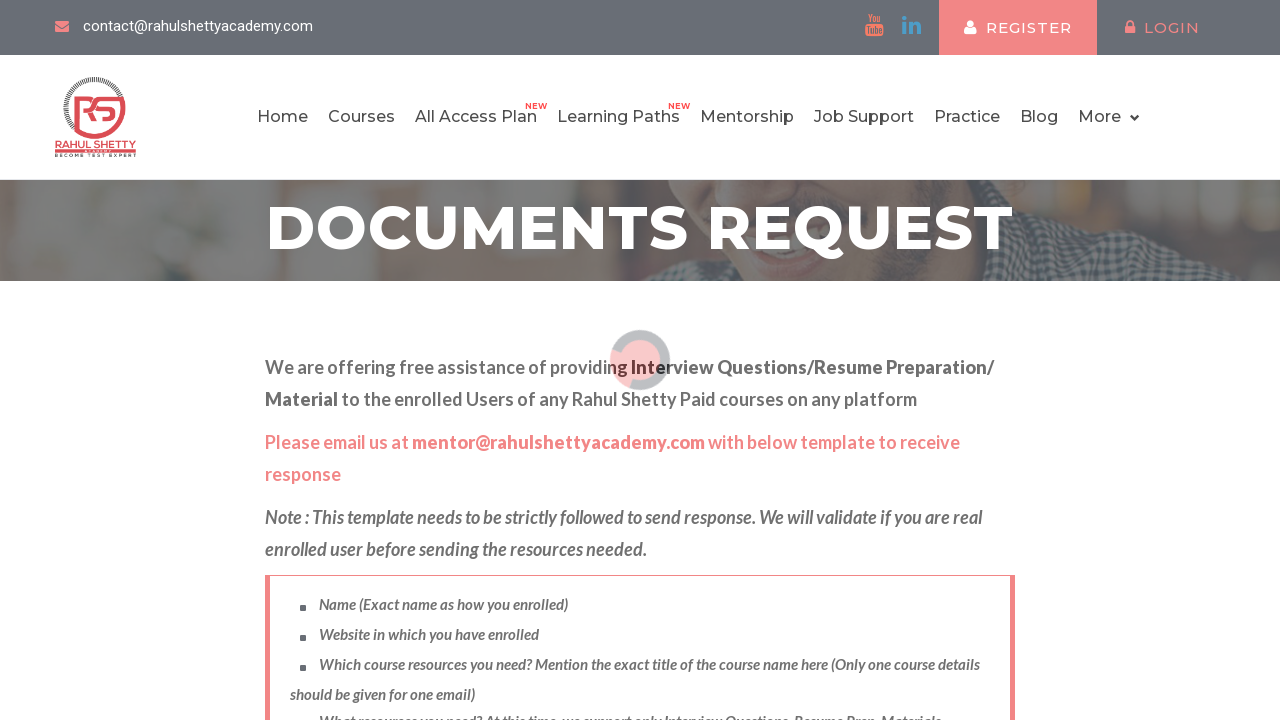

Extracted domain from text: rahulshettyacademy.com
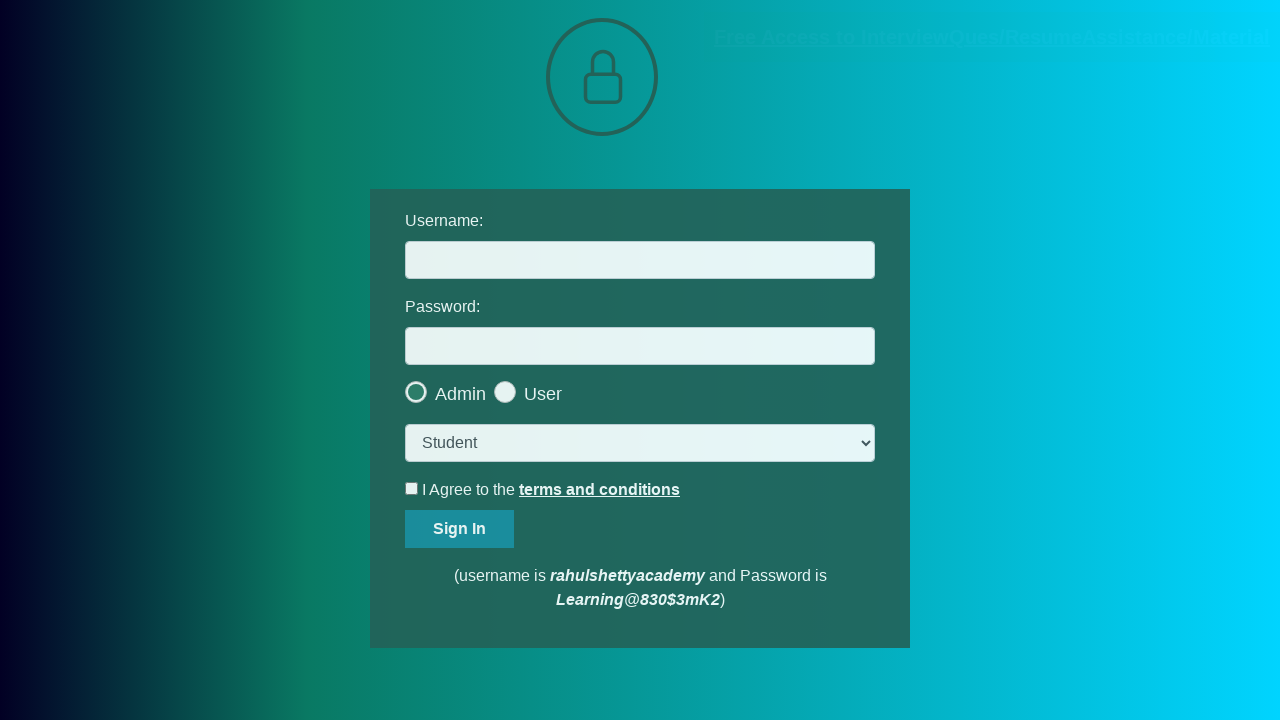

Filled username field with extracted domain: rahulshettyacademy.com on #username
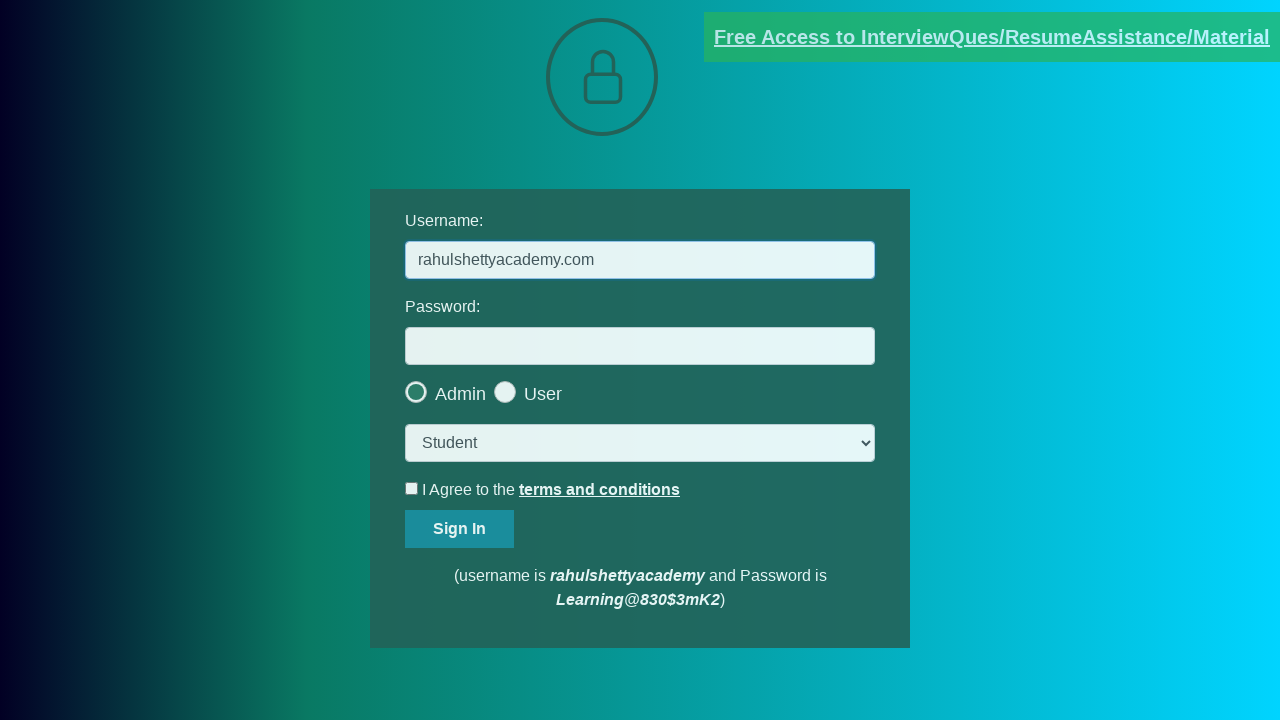

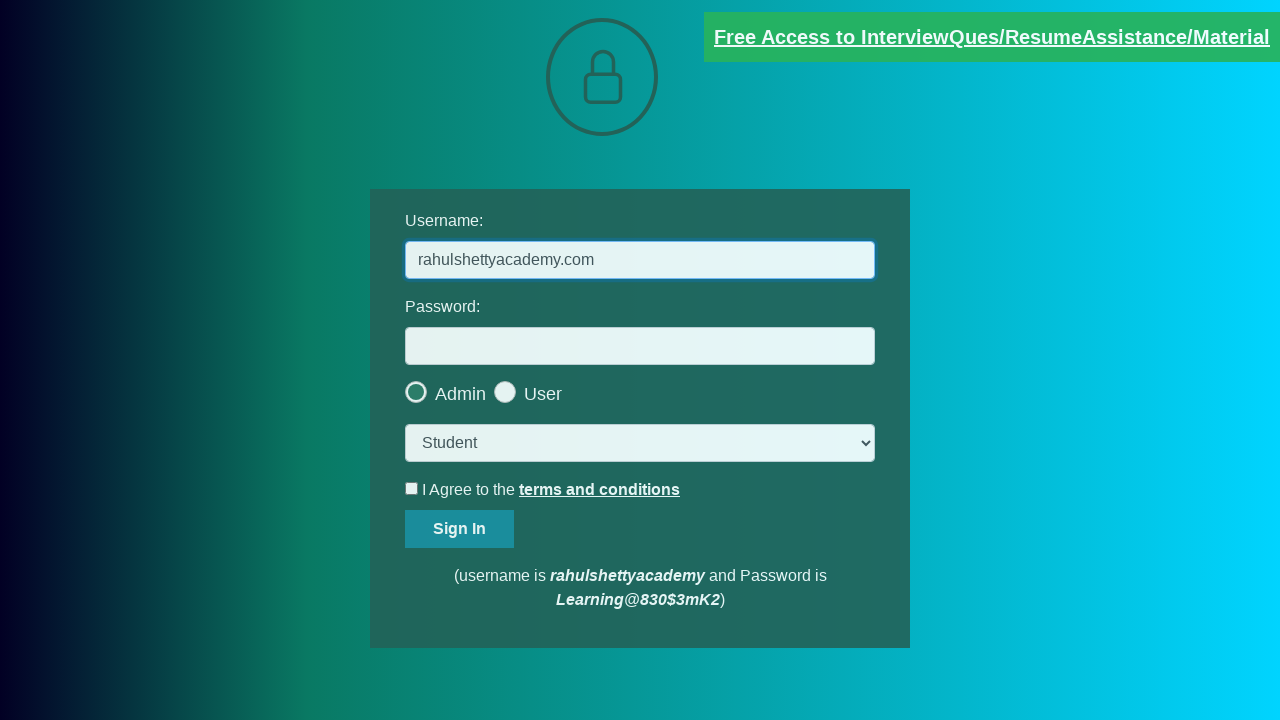